Tests file upload functionality by selecting a file via the file input and clicking the upload button to submit it.

Starting URL: https://the-internet.herokuapp.com/upload

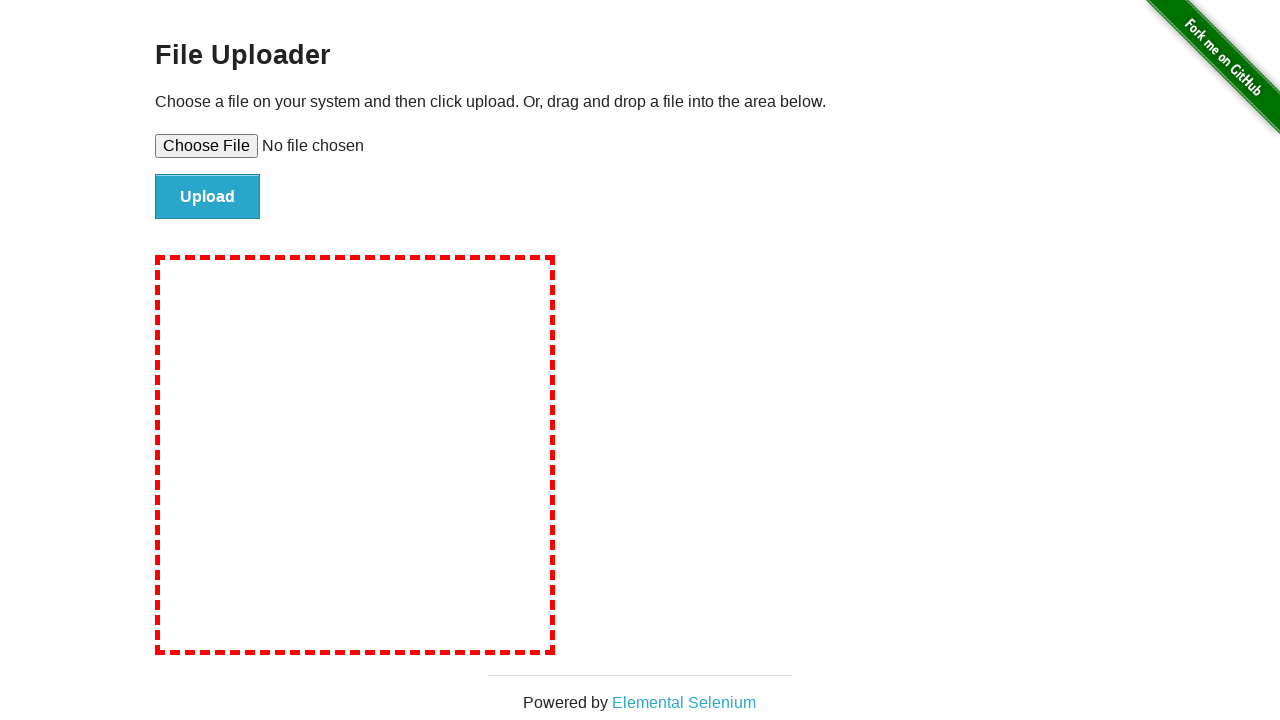

Selected test_upload_file.txt via file input
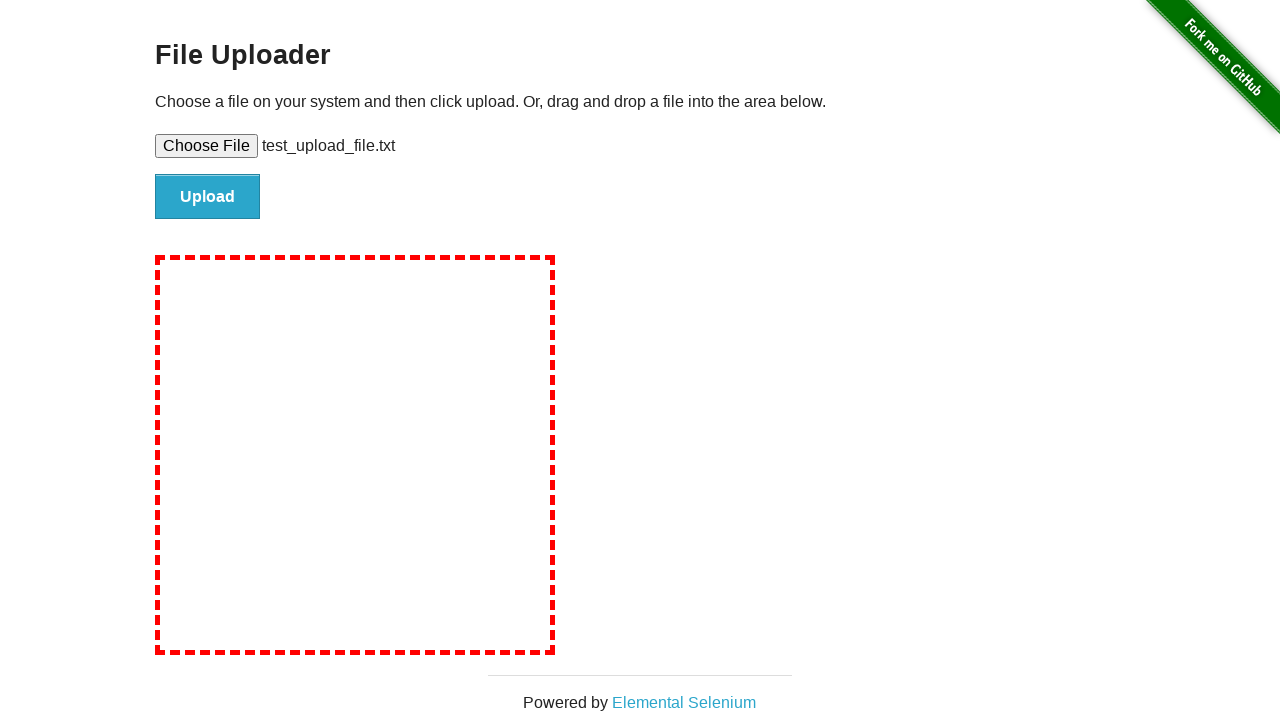

Clicked upload button to submit file at (208, 197) on input#file-submit.button
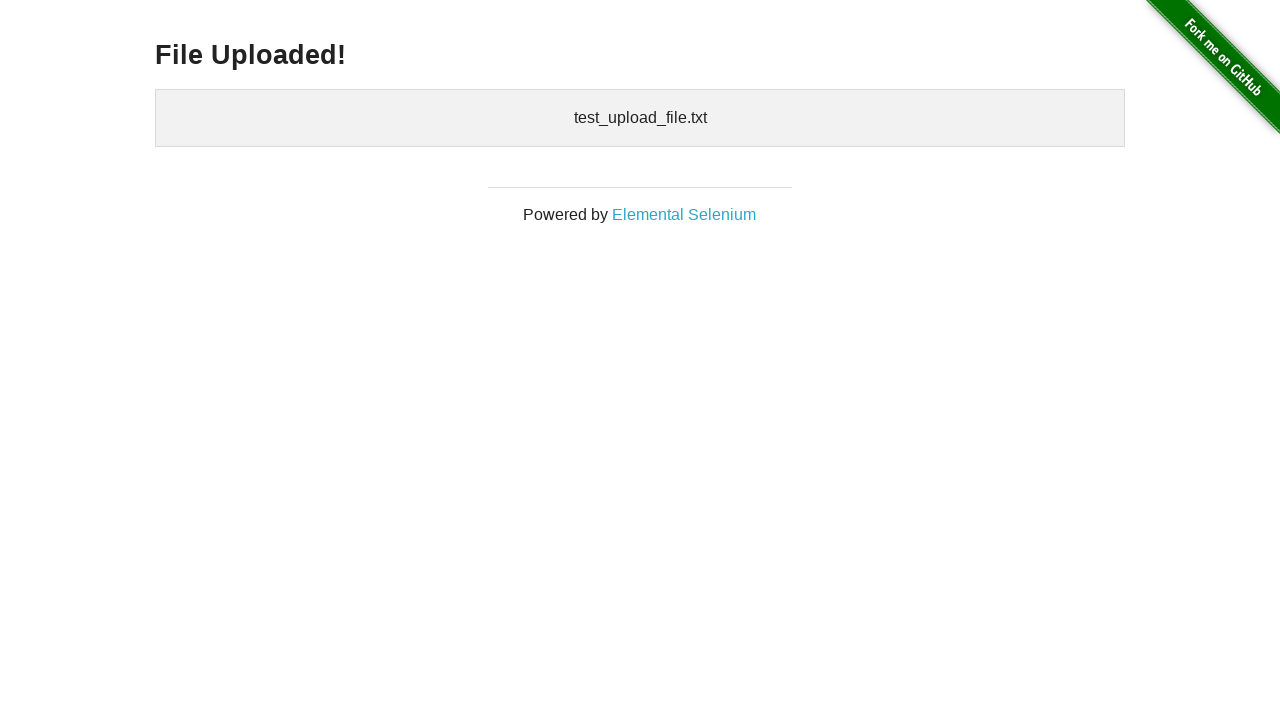

Upload confirmation appeared
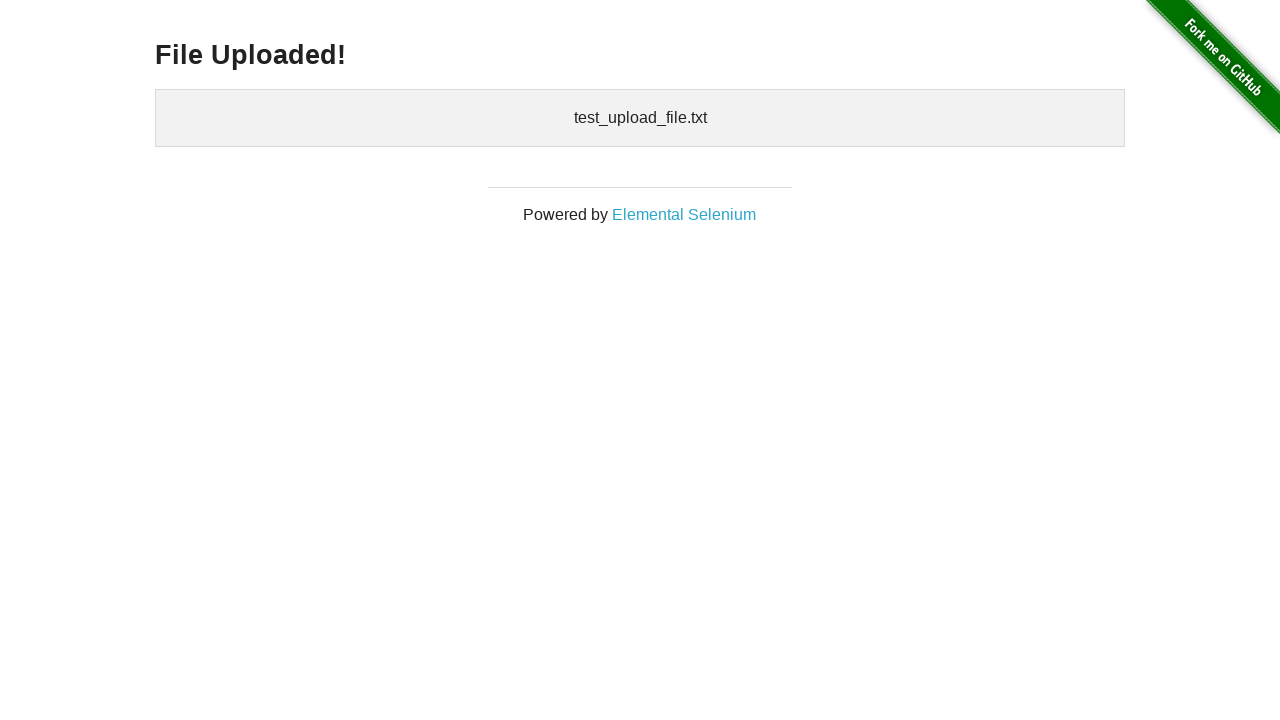

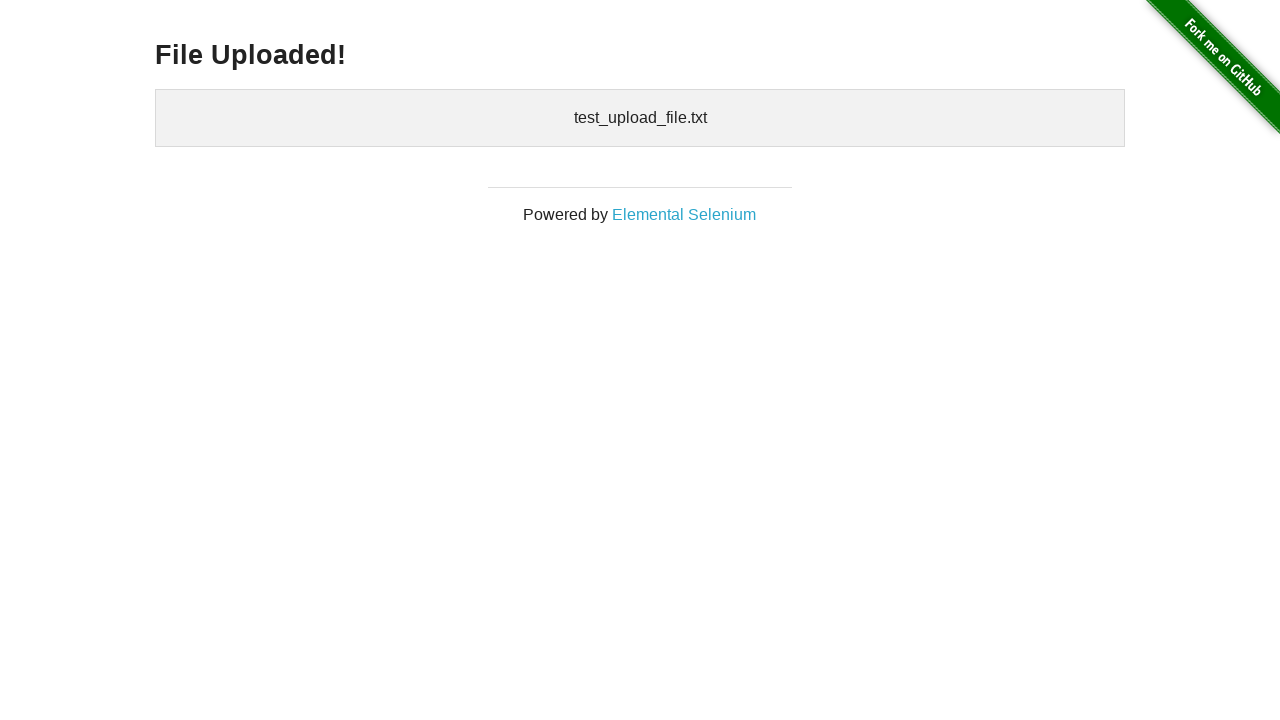